Tests un-marking items as complete by unchecking their checkboxes

Starting URL: https://demo.playwright.dev/todomvc

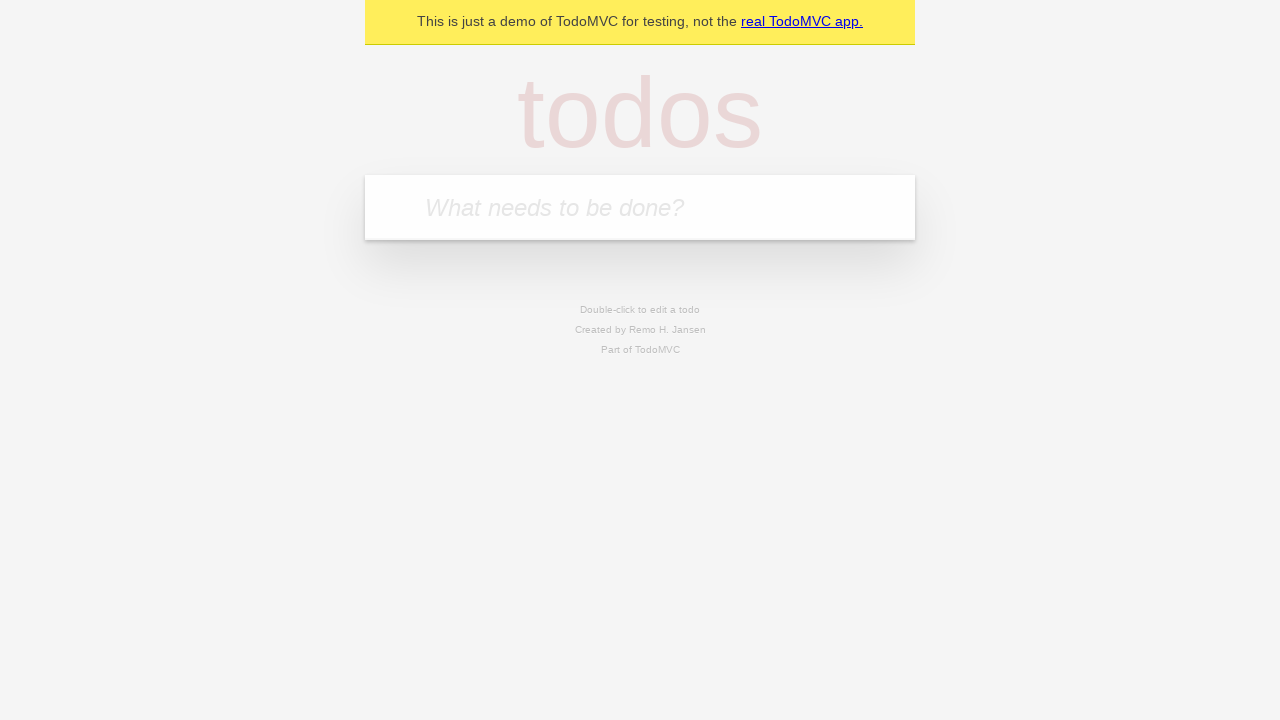

Filled todo input with 'buy some cheese' on internal:attr=[placeholder="What needs to be done?"i]
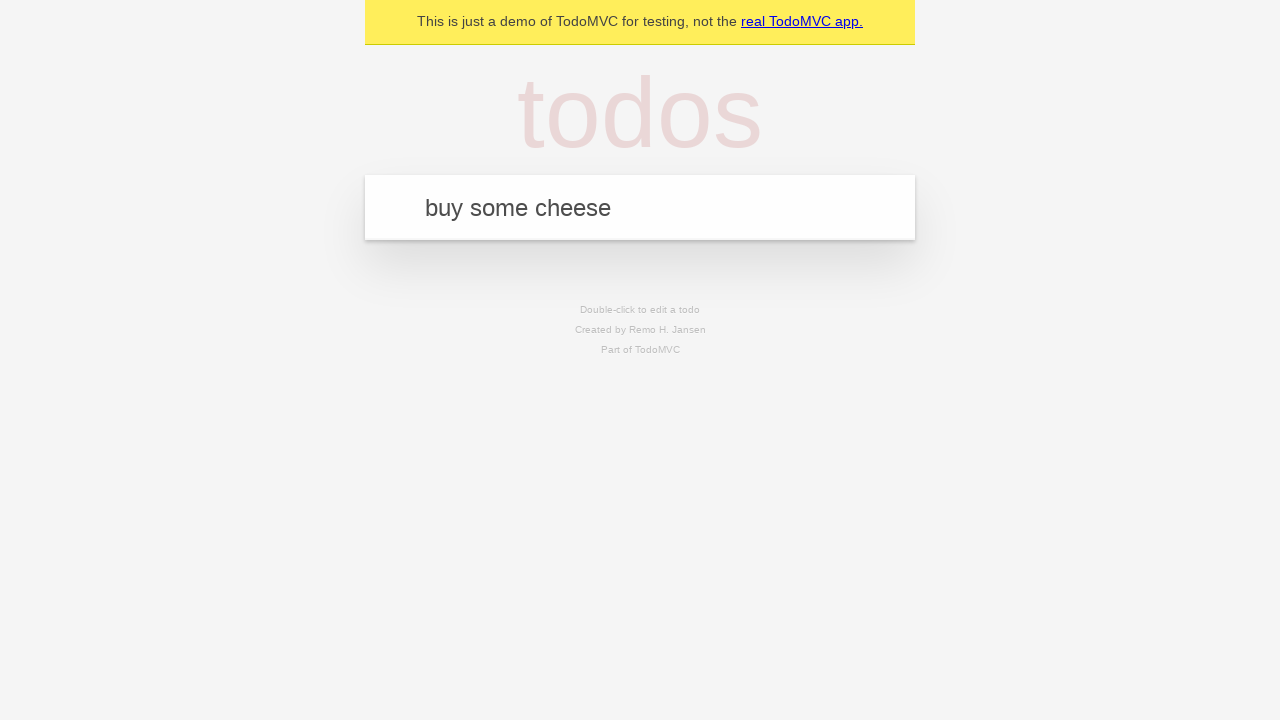

Pressed Enter to create first todo item on internal:attr=[placeholder="What needs to be done?"i]
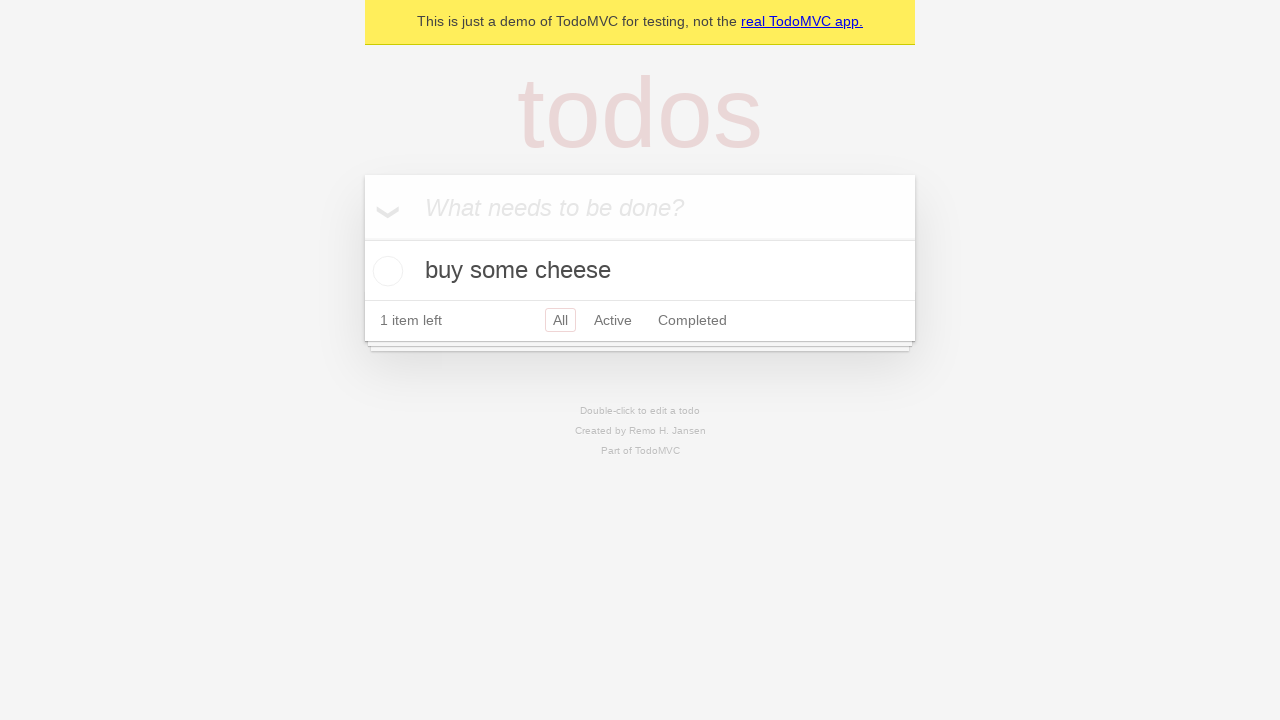

Filled todo input with 'feed the cat' on internal:attr=[placeholder="What needs to be done?"i]
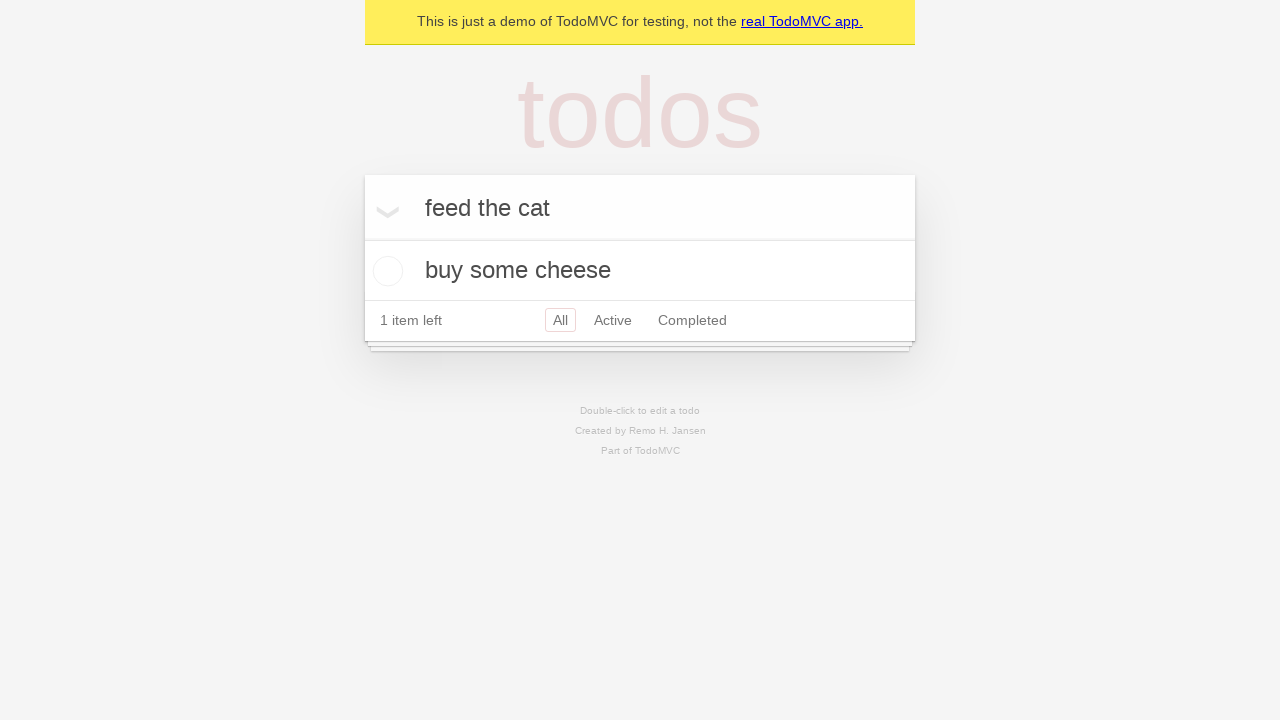

Pressed Enter to create second todo item on internal:attr=[placeholder="What needs to be done?"i]
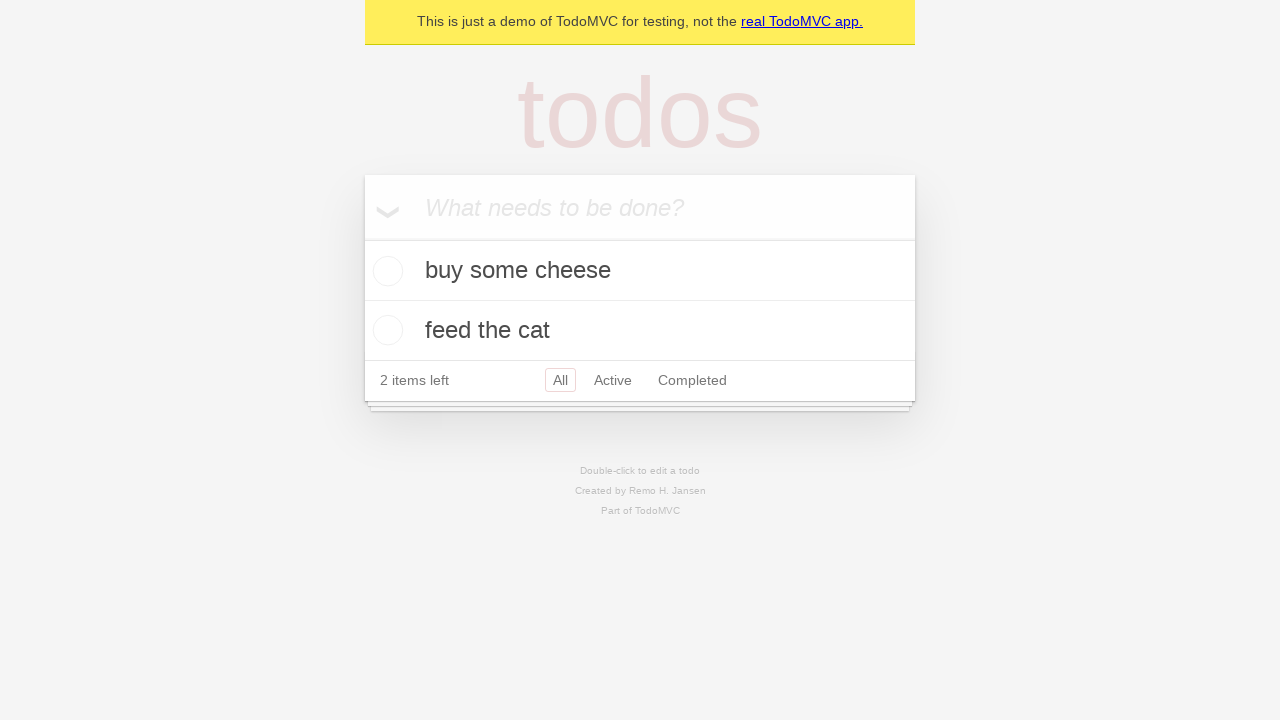

Checked the checkbox for the first todo item at (385, 271) on internal:testid=[data-testid="todo-item"s] >> nth=0 >> internal:role=checkbox
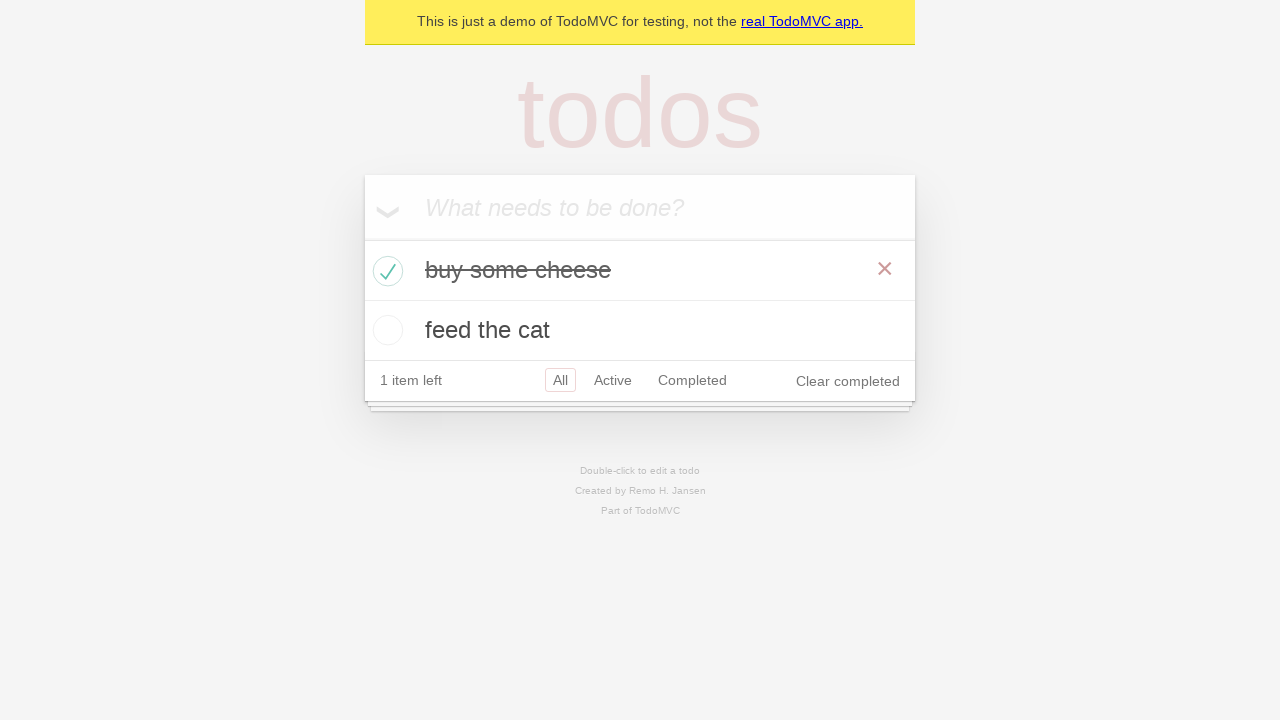

Unchecked the checkbox to un-mark the first todo item as complete at (385, 271) on internal:testid=[data-testid="todo-item"s] >> nth=0 >> internal:role=checkbox
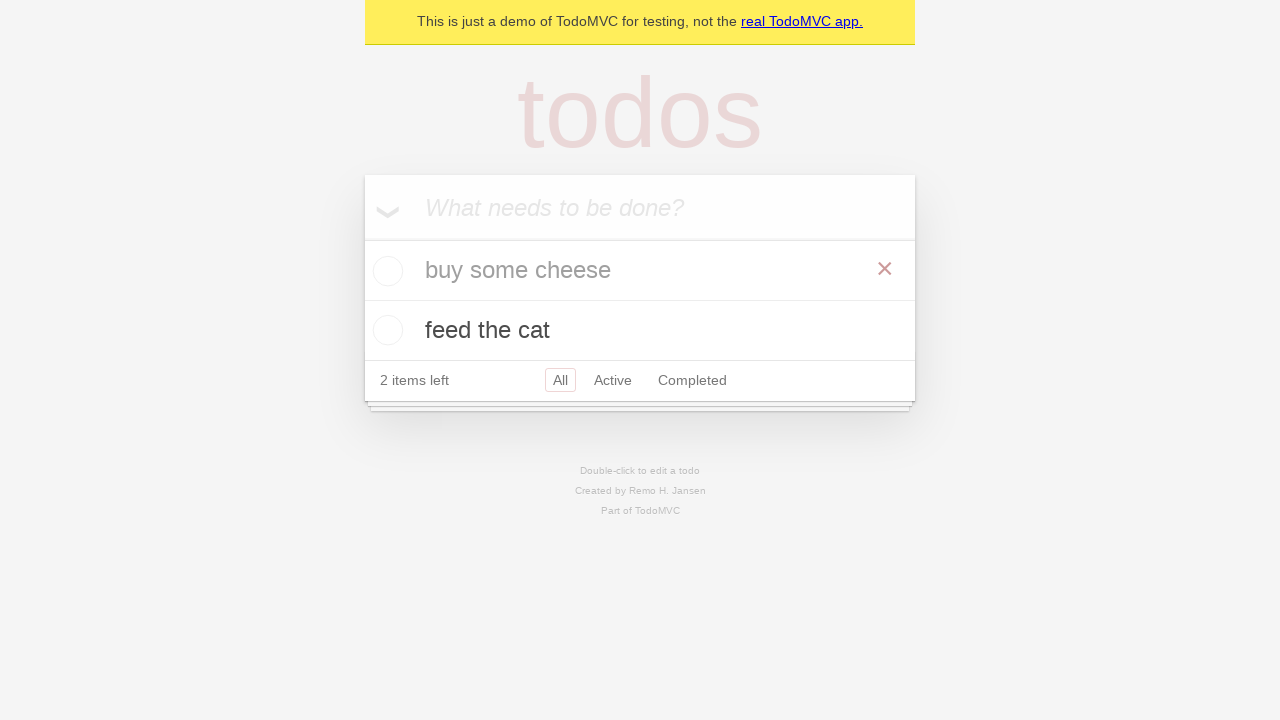

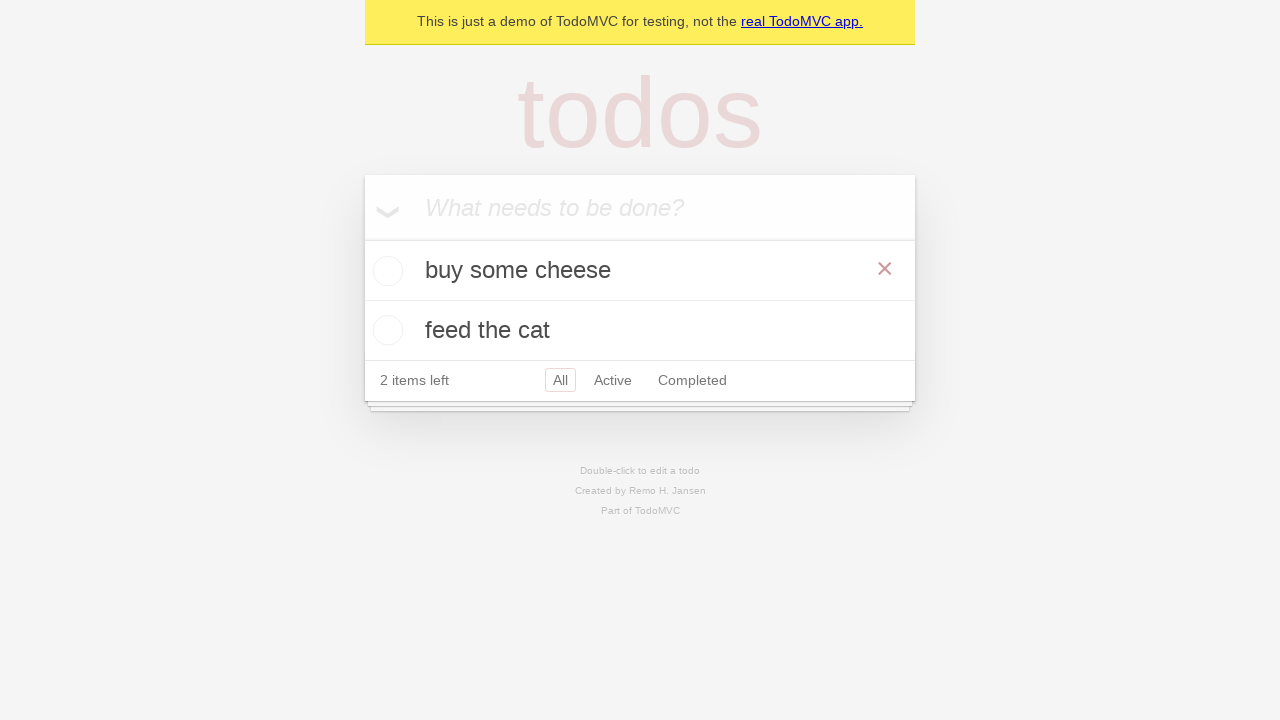